Navigates to Playwright Java docs by clicking the Docs link

Starting URL: https://playwright.dev/java/

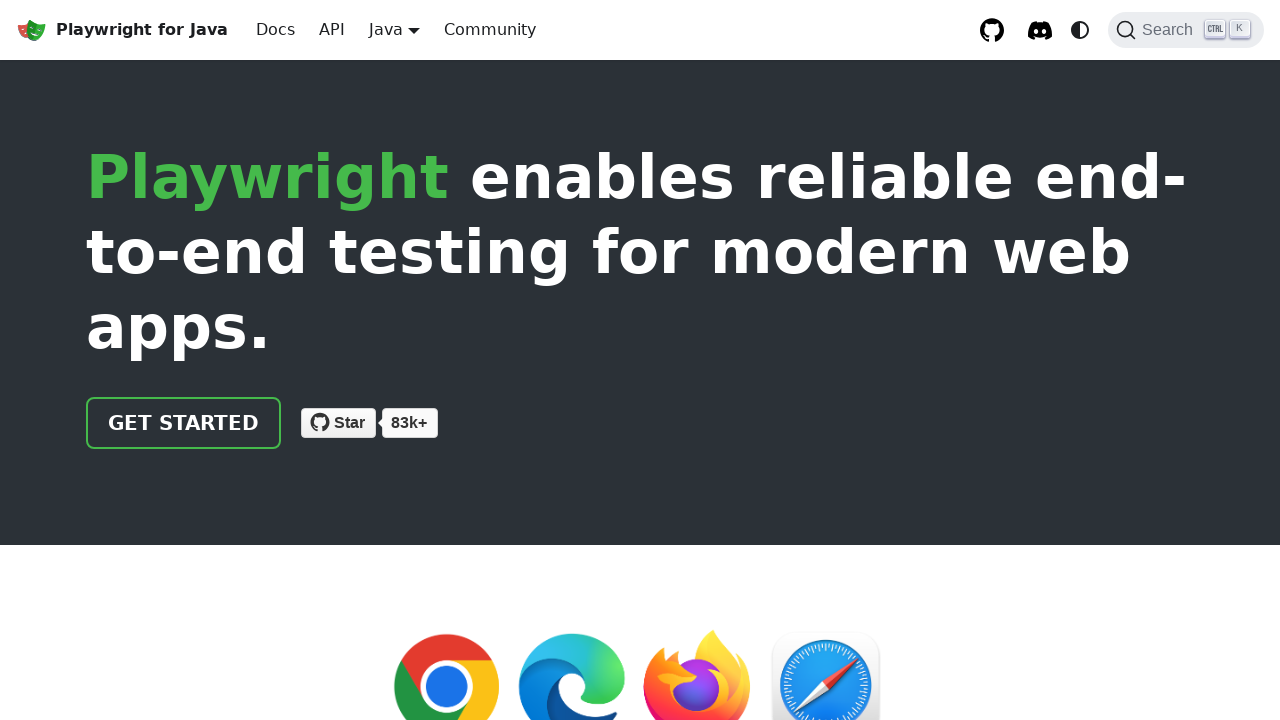

Clicked the Docs link at (276, 30) on xpath=//a[text() = "Docs"]
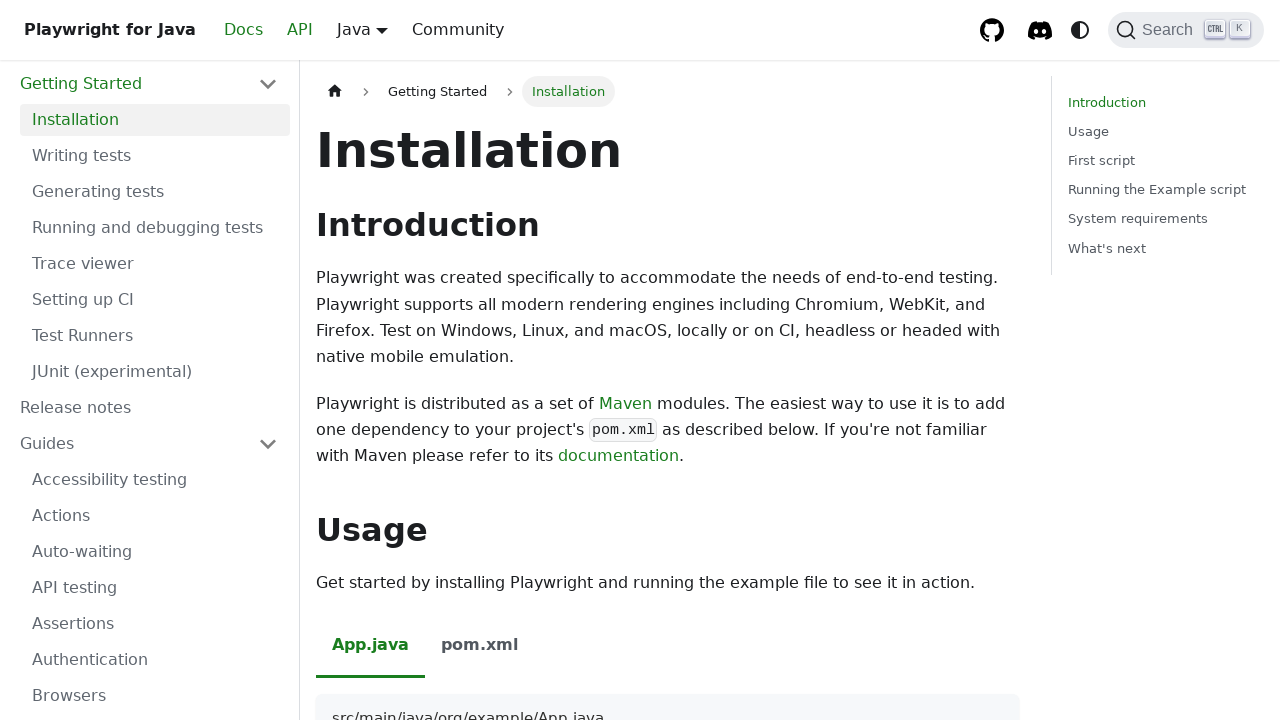

Navigated to Playwright Java docs page
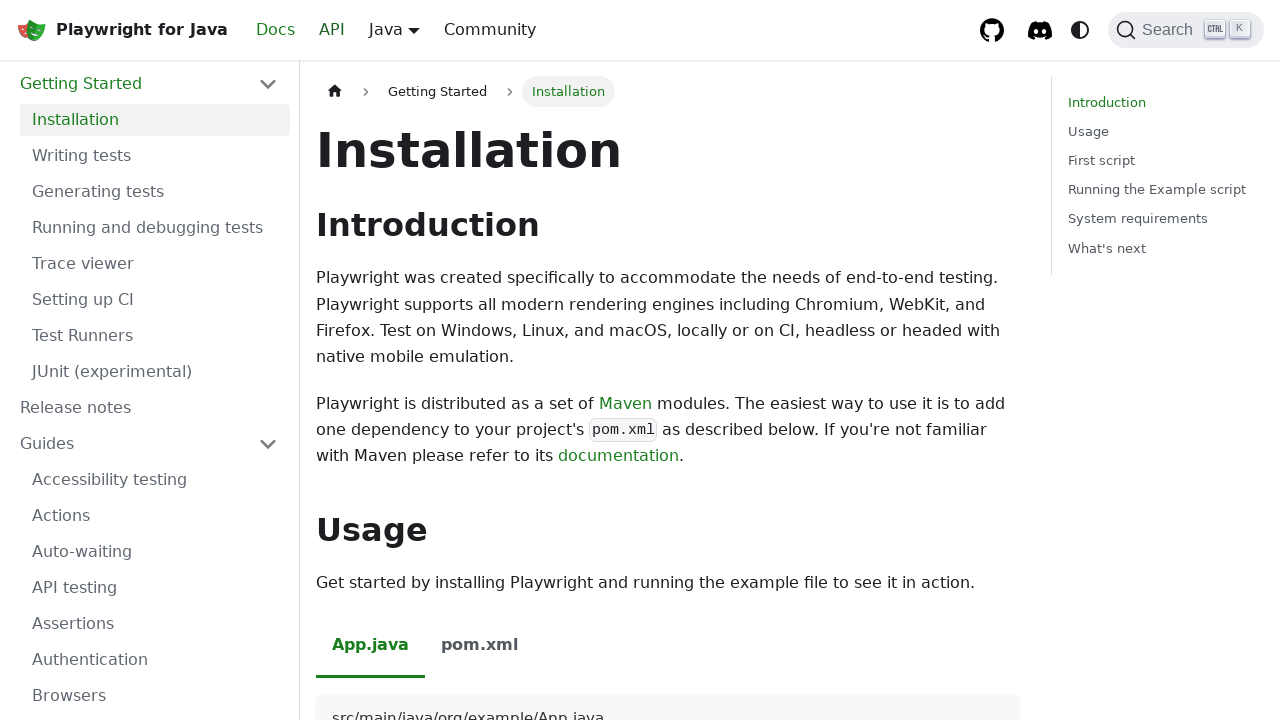

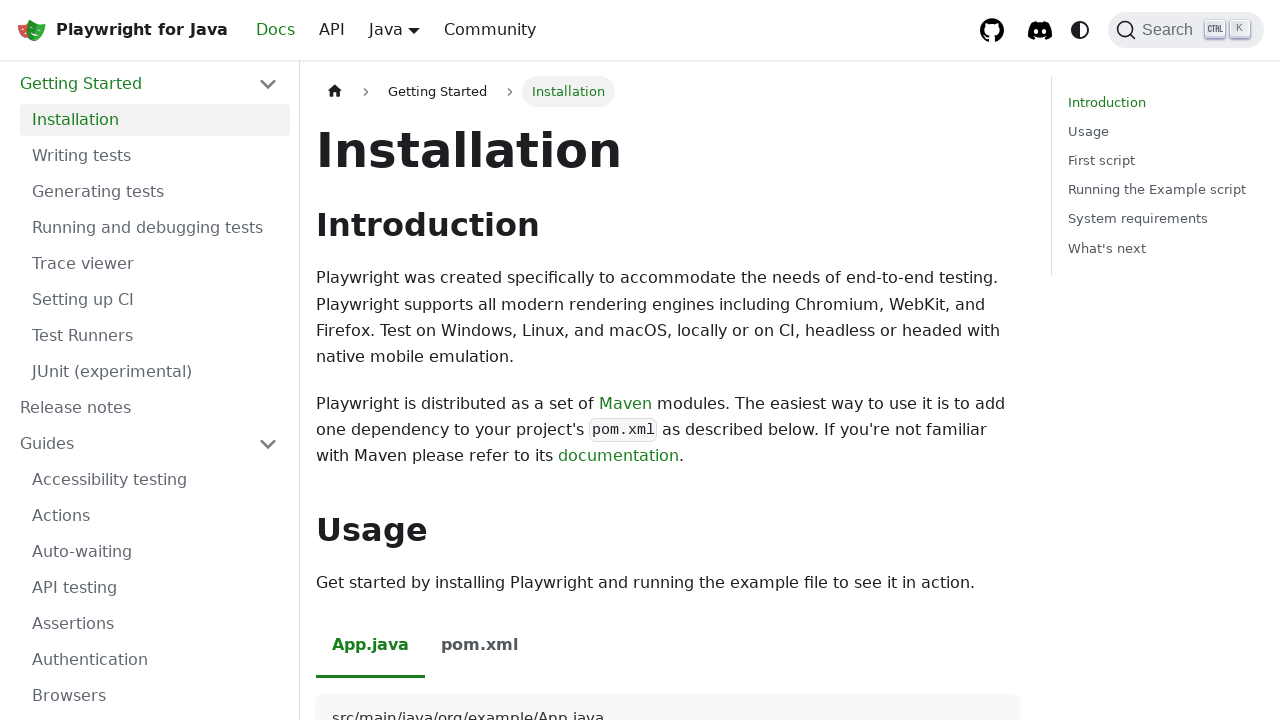